Tests a calculator demo application by performing two addition operations (3+5 and 6+4) and verifying that the results are displayed in the history table.

Starting URL: http://juliemr.github.io/protractor-demo

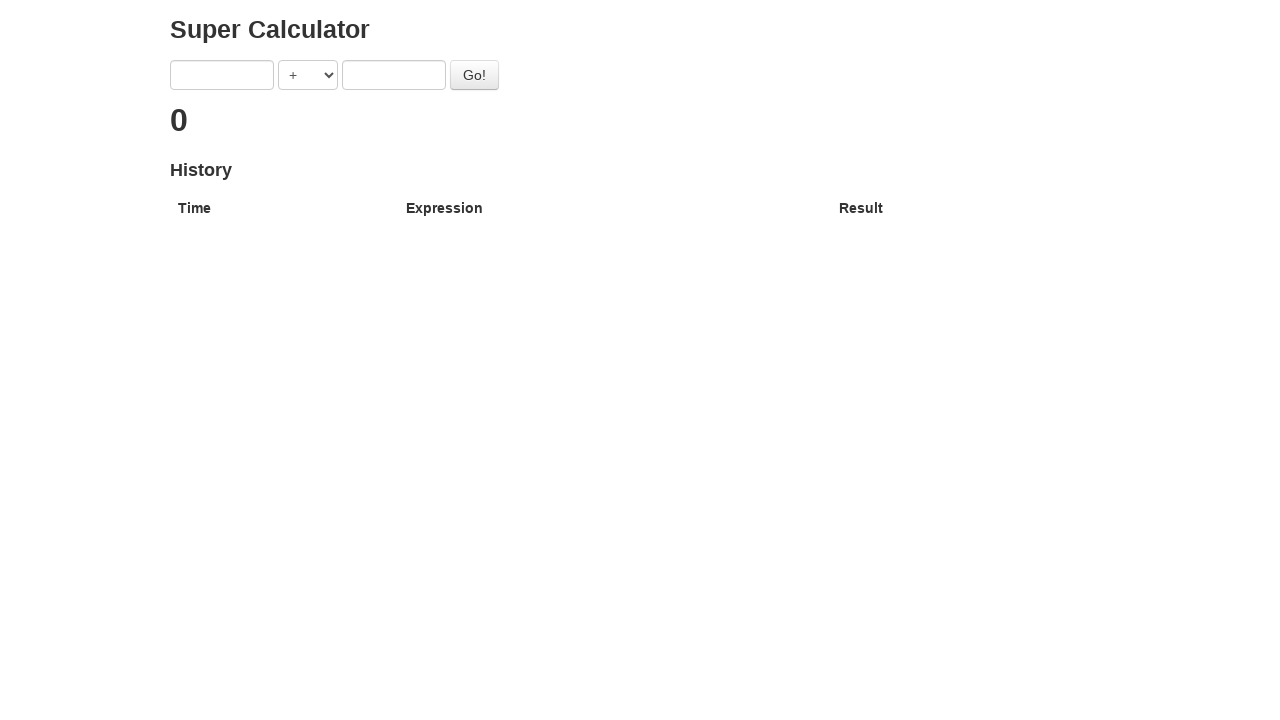

Filled first input field with '3' on input[ng-model='first']
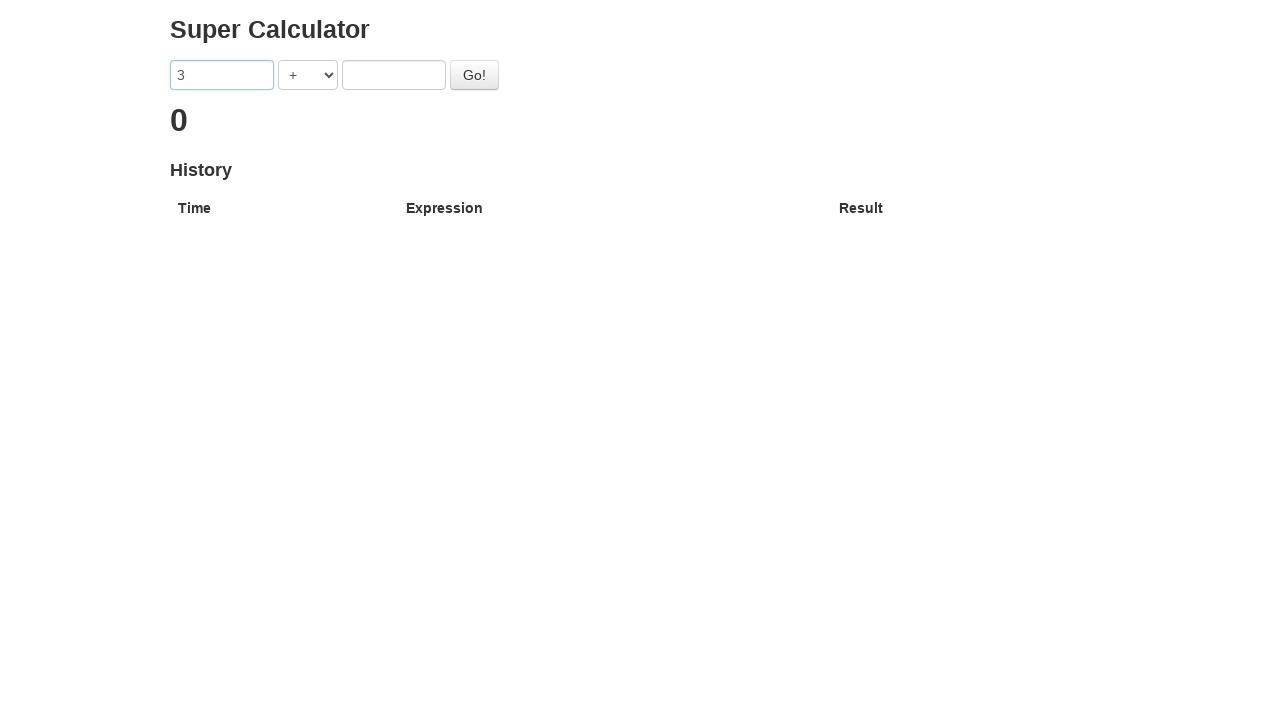

Filled second input field with '5' on input[ng-model='second']
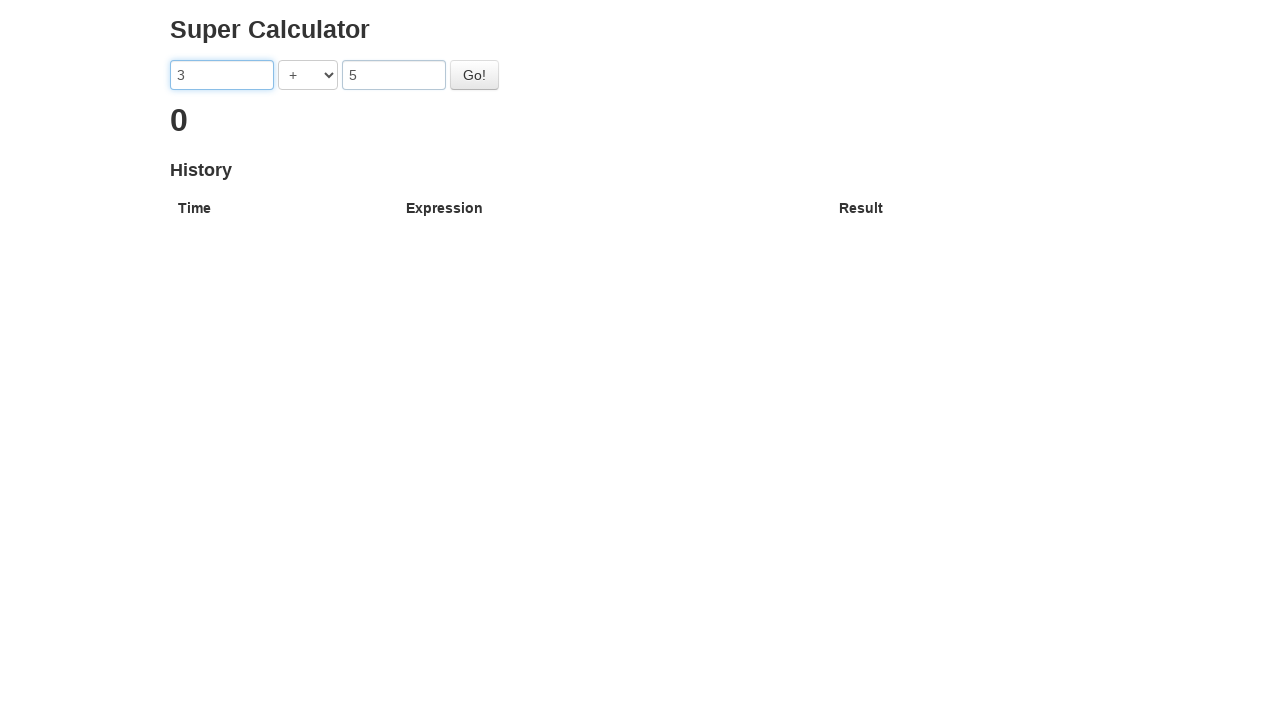

Clicked go button to perform first calculation (3+5) at (474, 75) on #gobutton
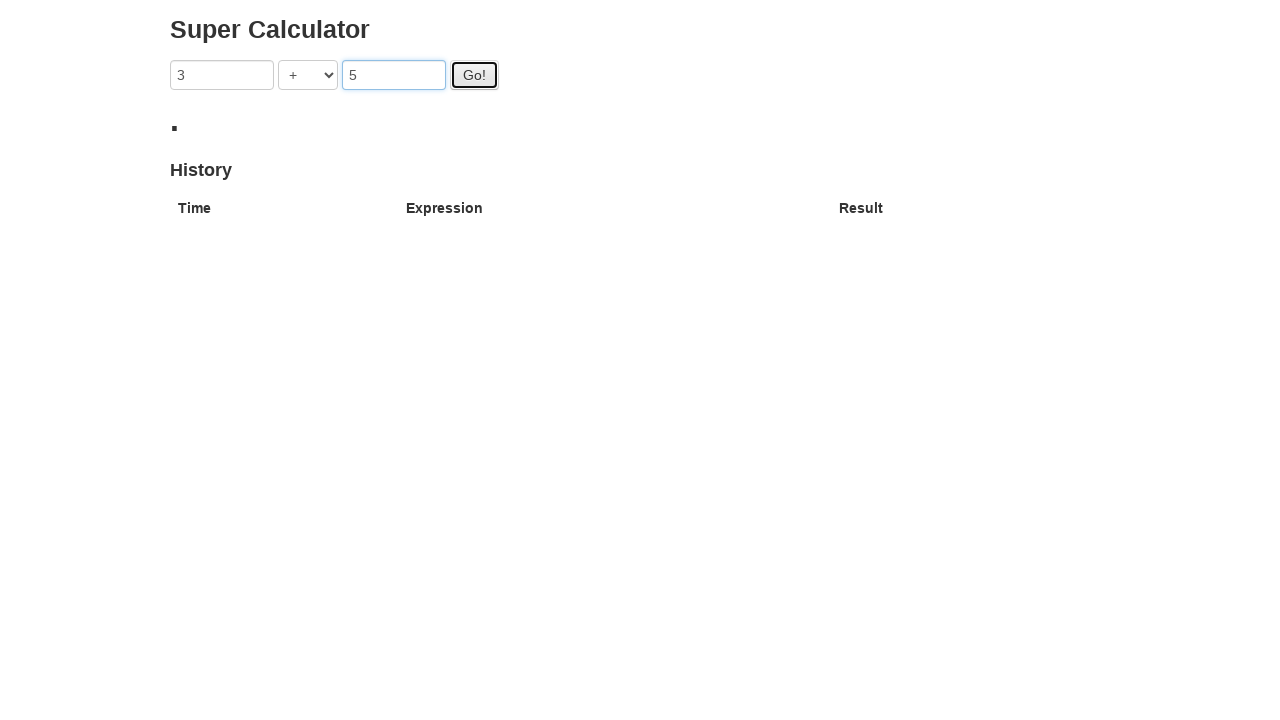

Filled first input field with '6' on input[ng-model='first']
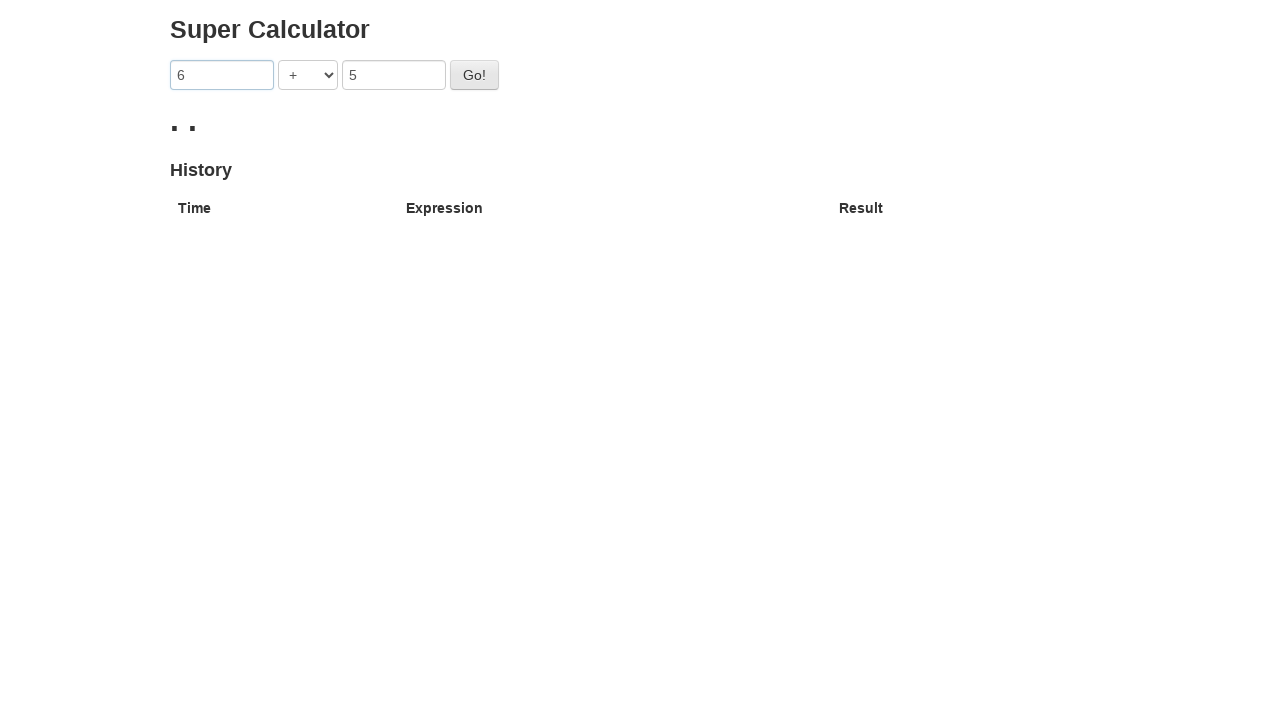

Filled second input field with '4' on input[ng-model='second']
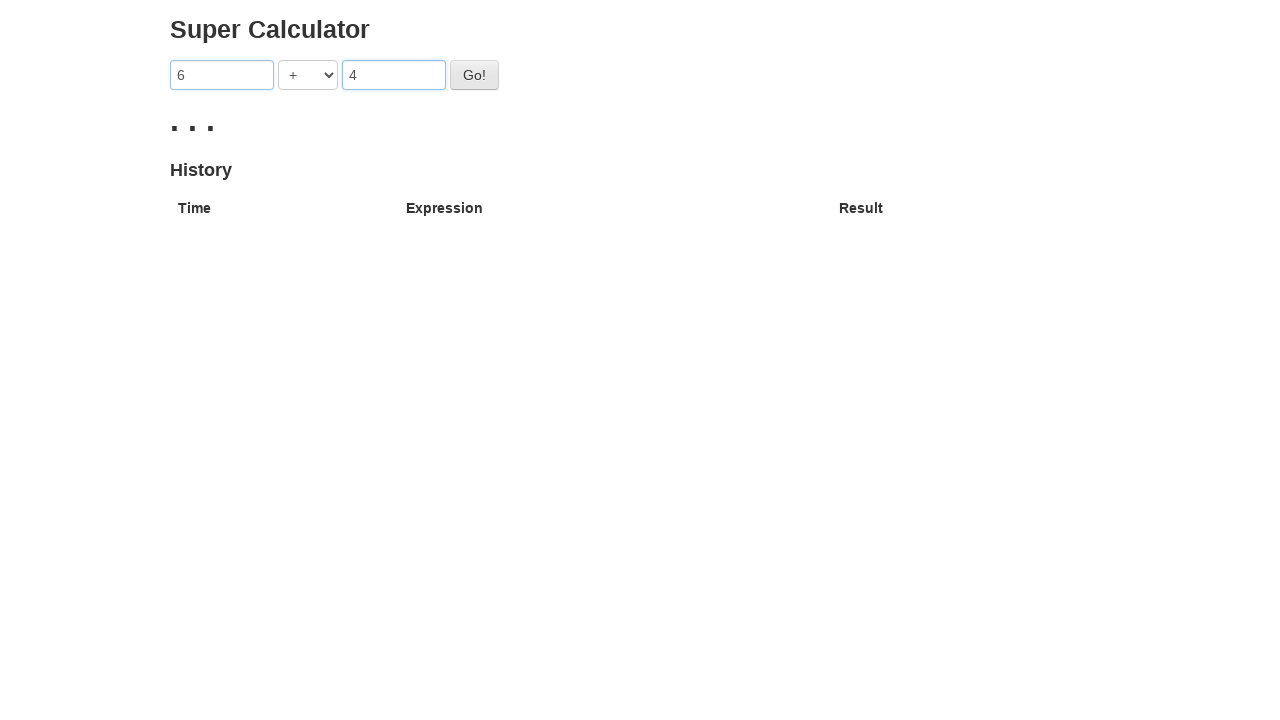

Clicked go button to perform second calculation (6+4) at (474, 75) on #gobutton
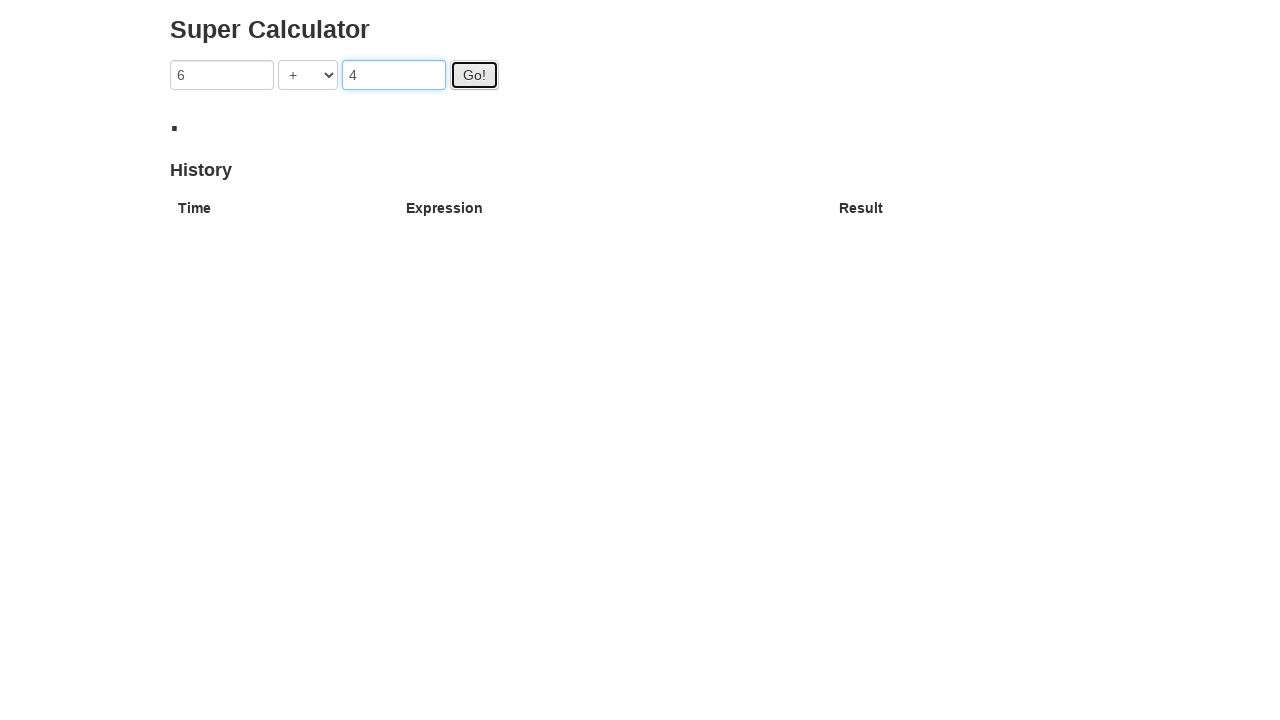

Waited for history table results to load
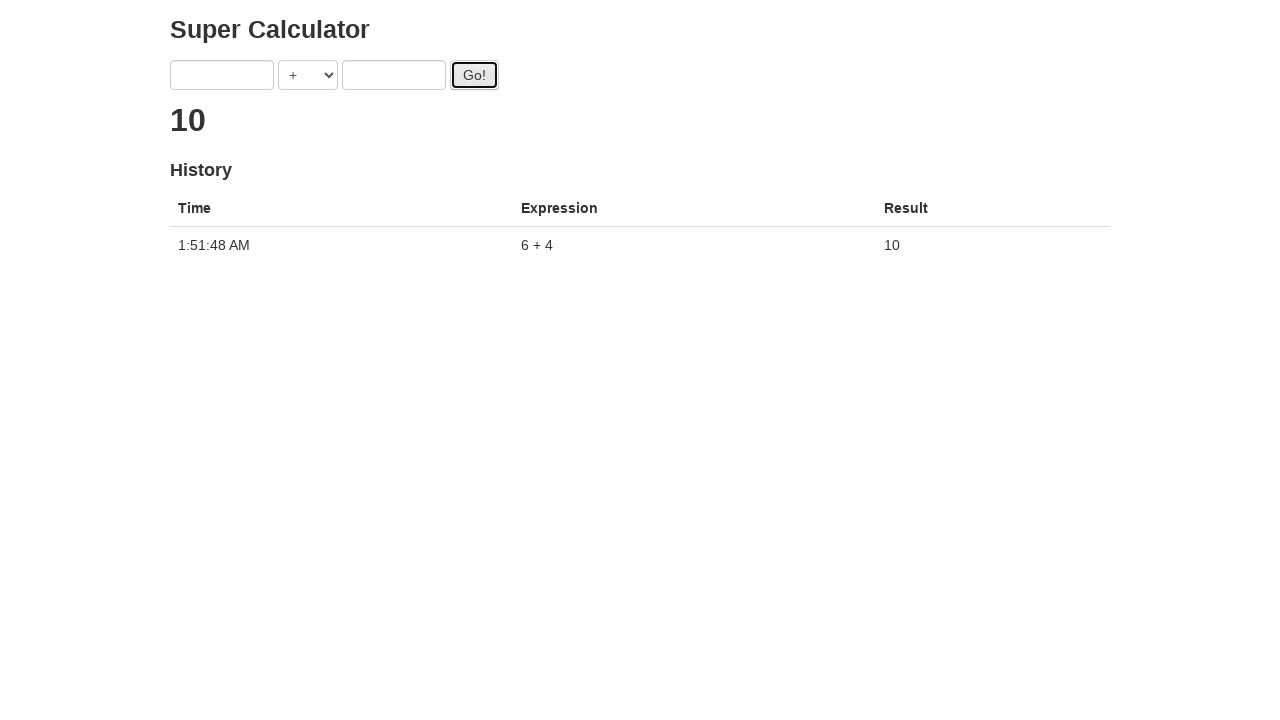

Located all result rows in history table
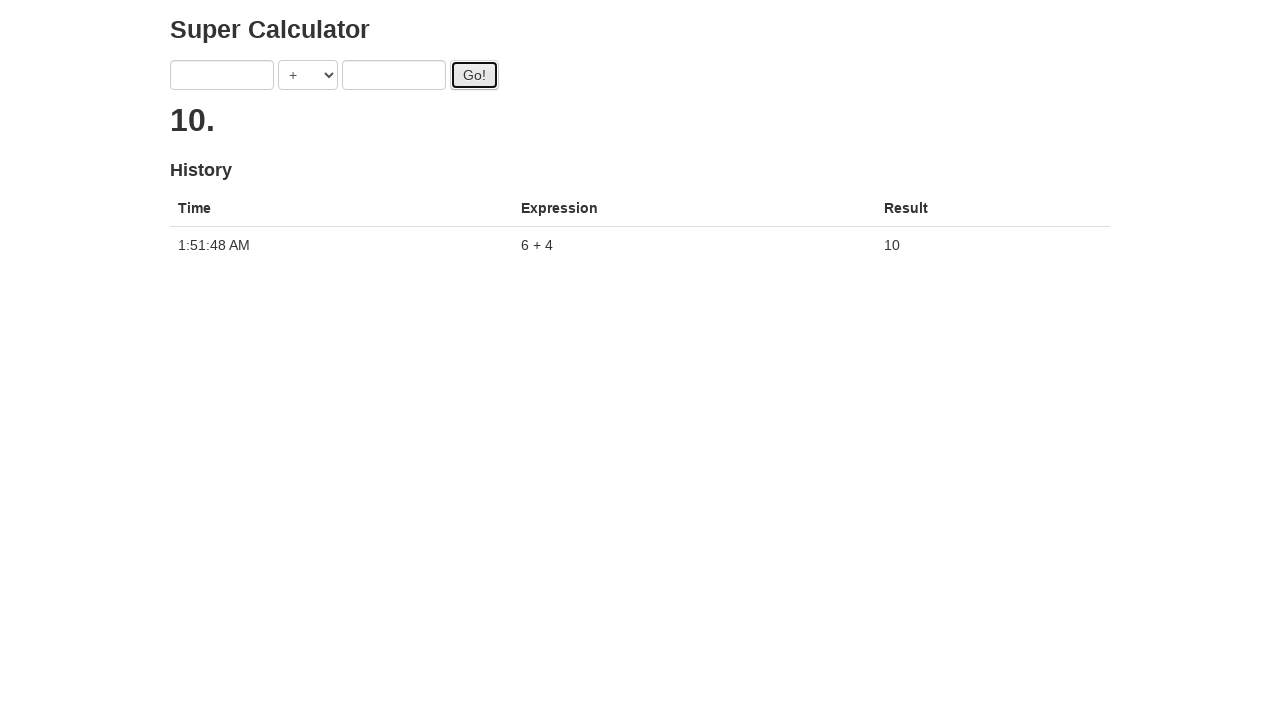

Verified first result row is visible
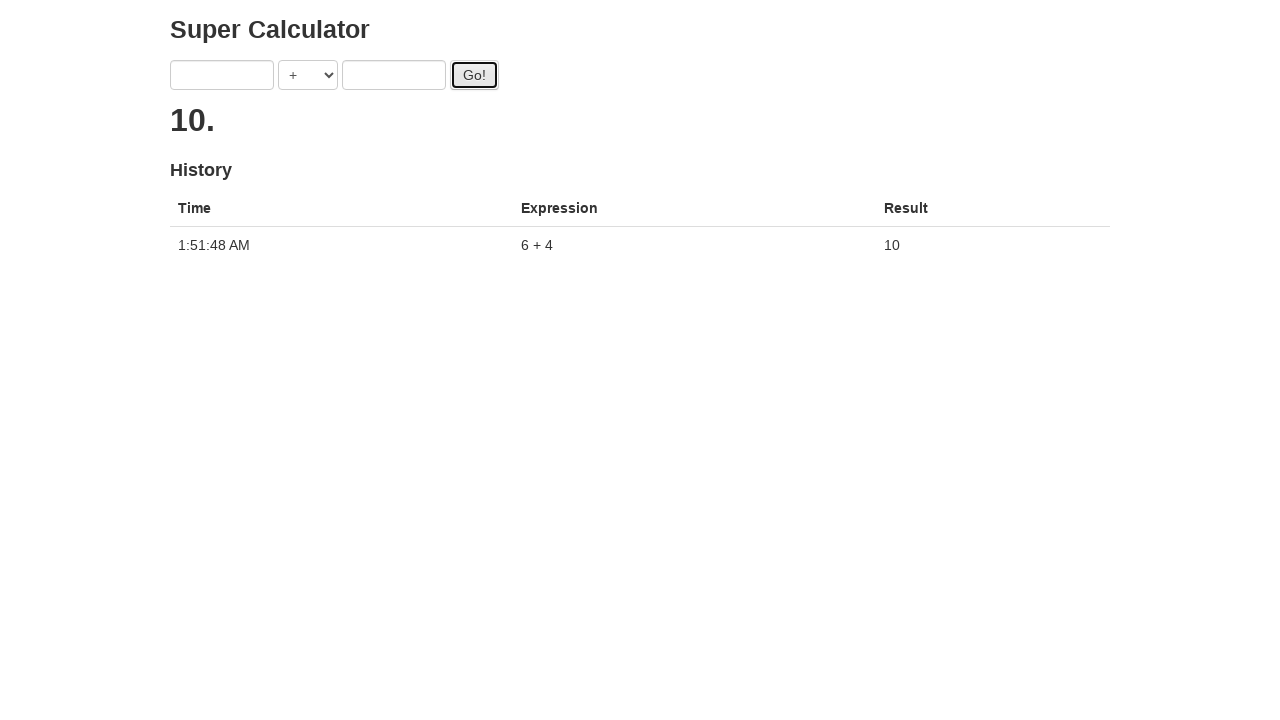

Verified second result row is visible
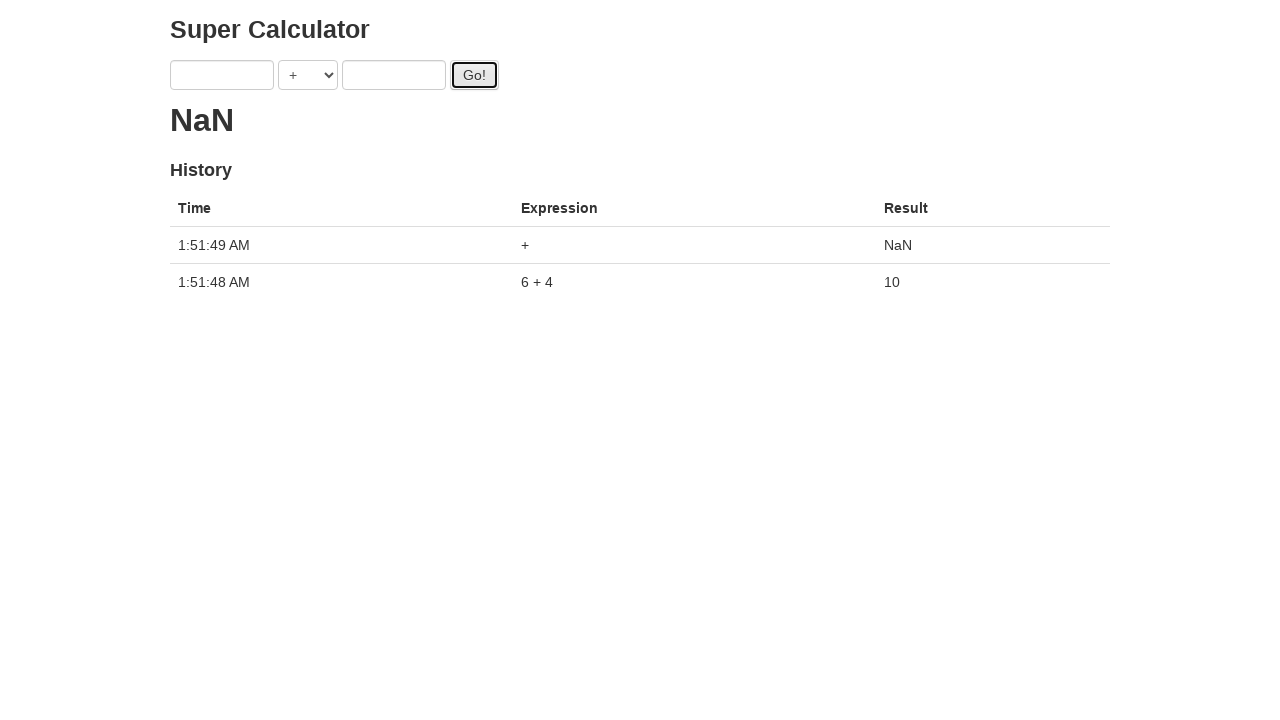

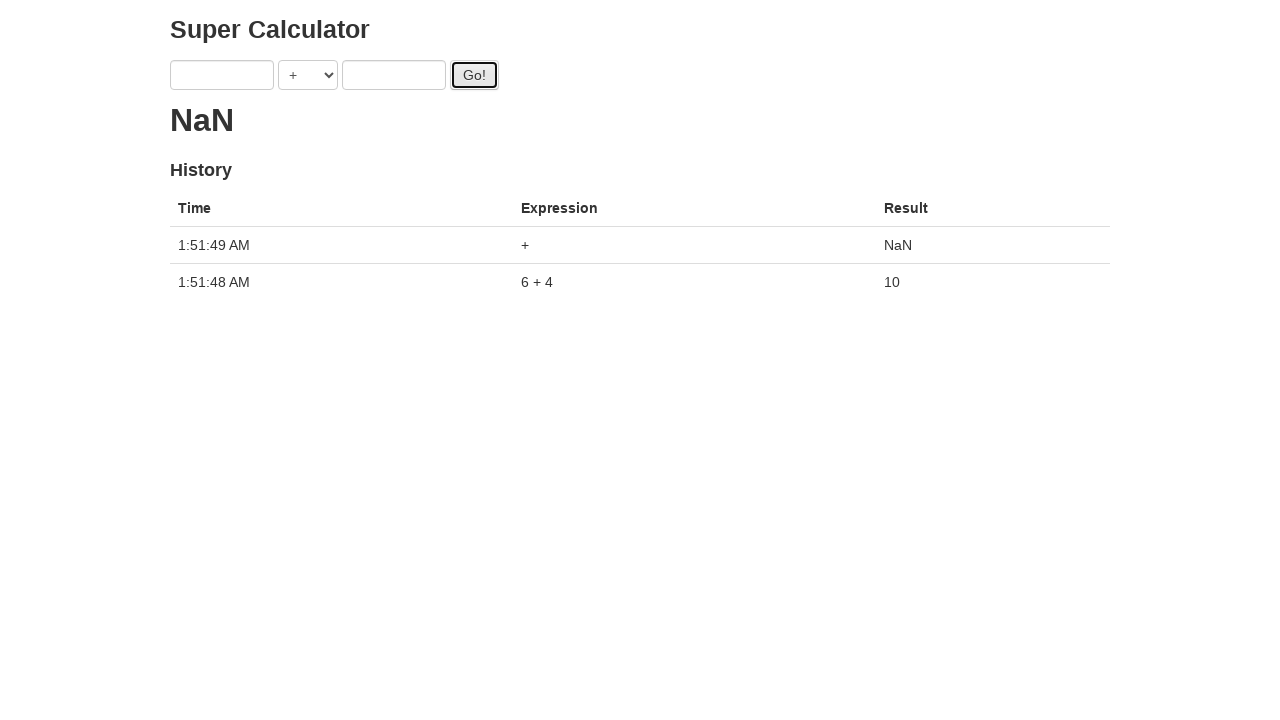